Tests visibility toggling of a textbox by typing text, hiding the textbox via button click, and showing it again

Starting URL: https://rahulshettyacademy.com/AutomationPractice/

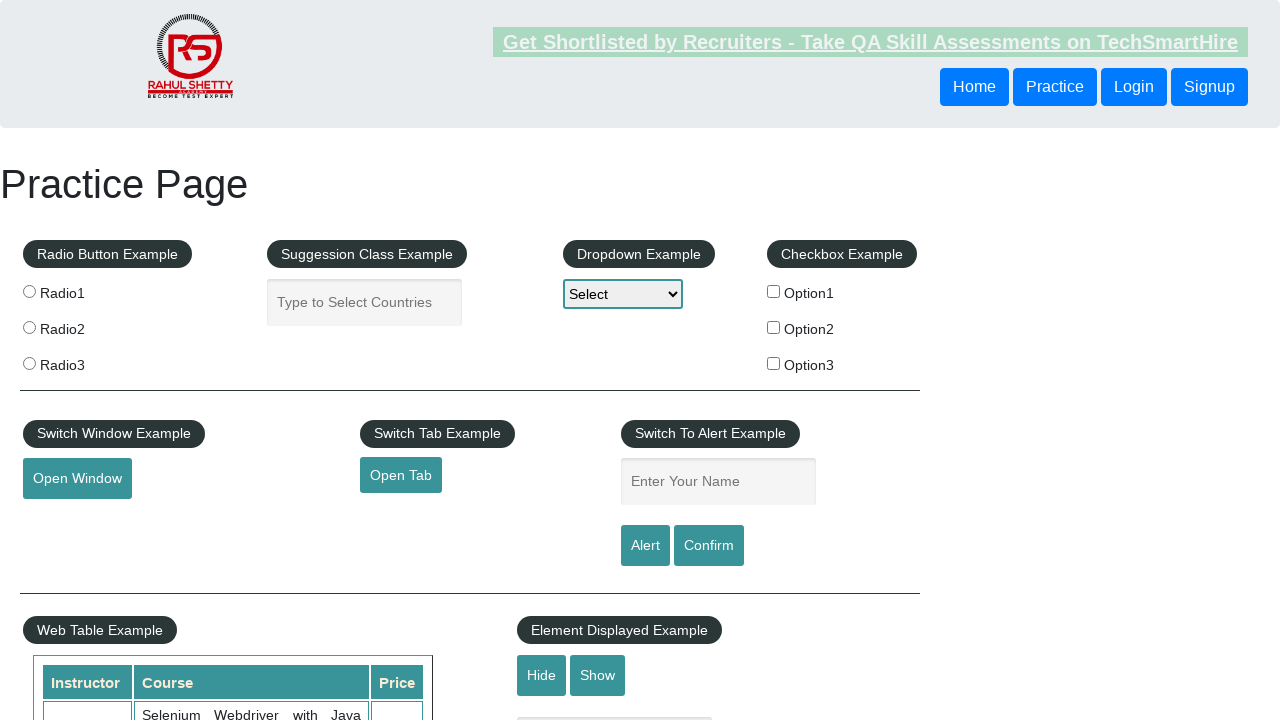

Located textbox element
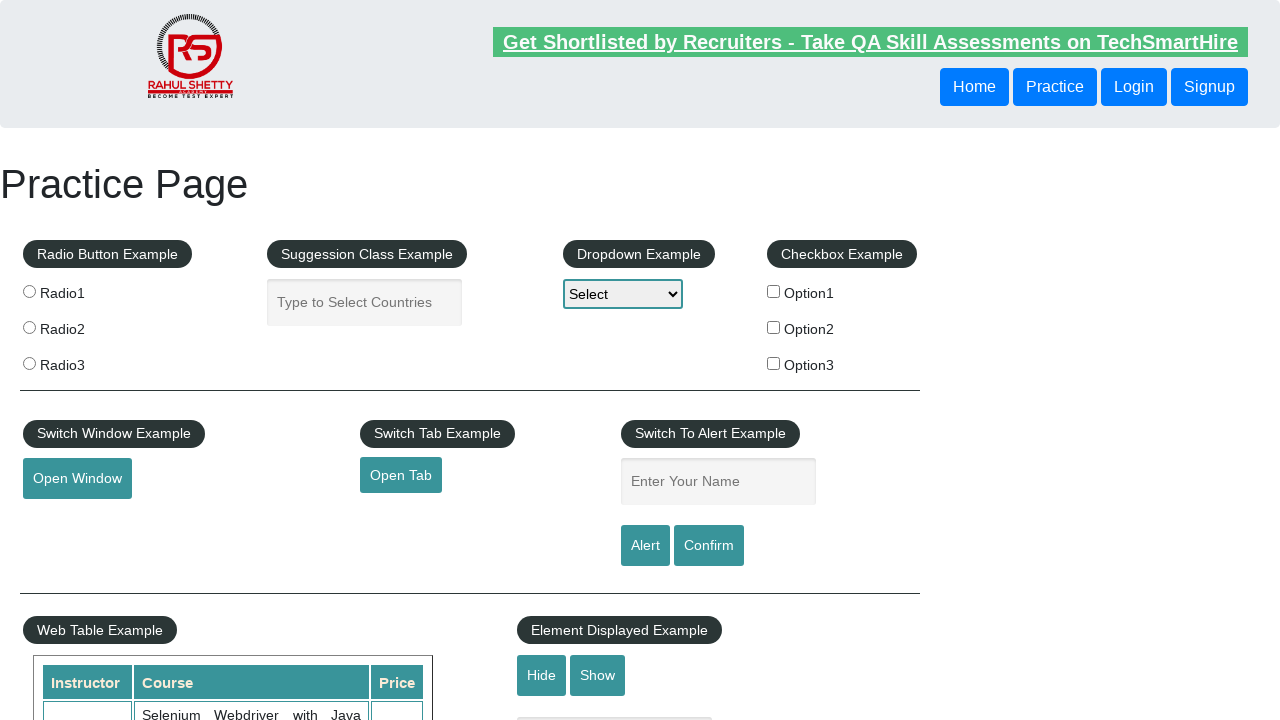

Located hide textbox button
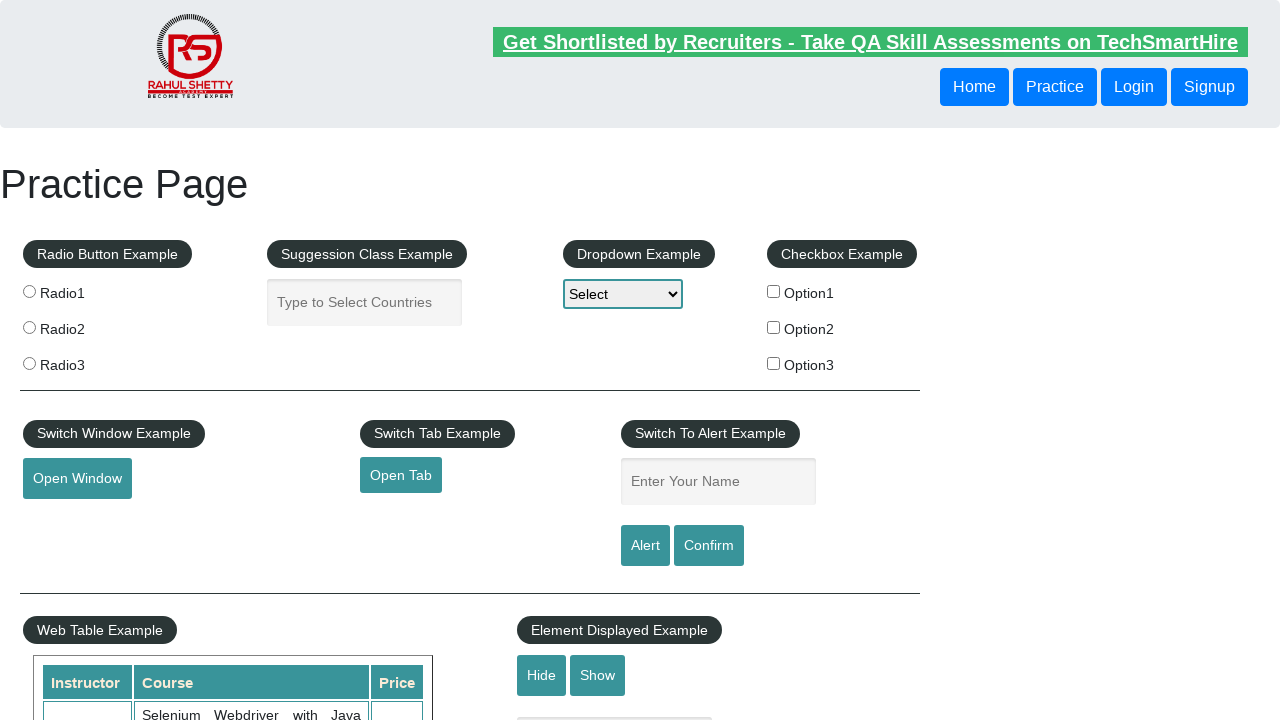

Located show textbox button
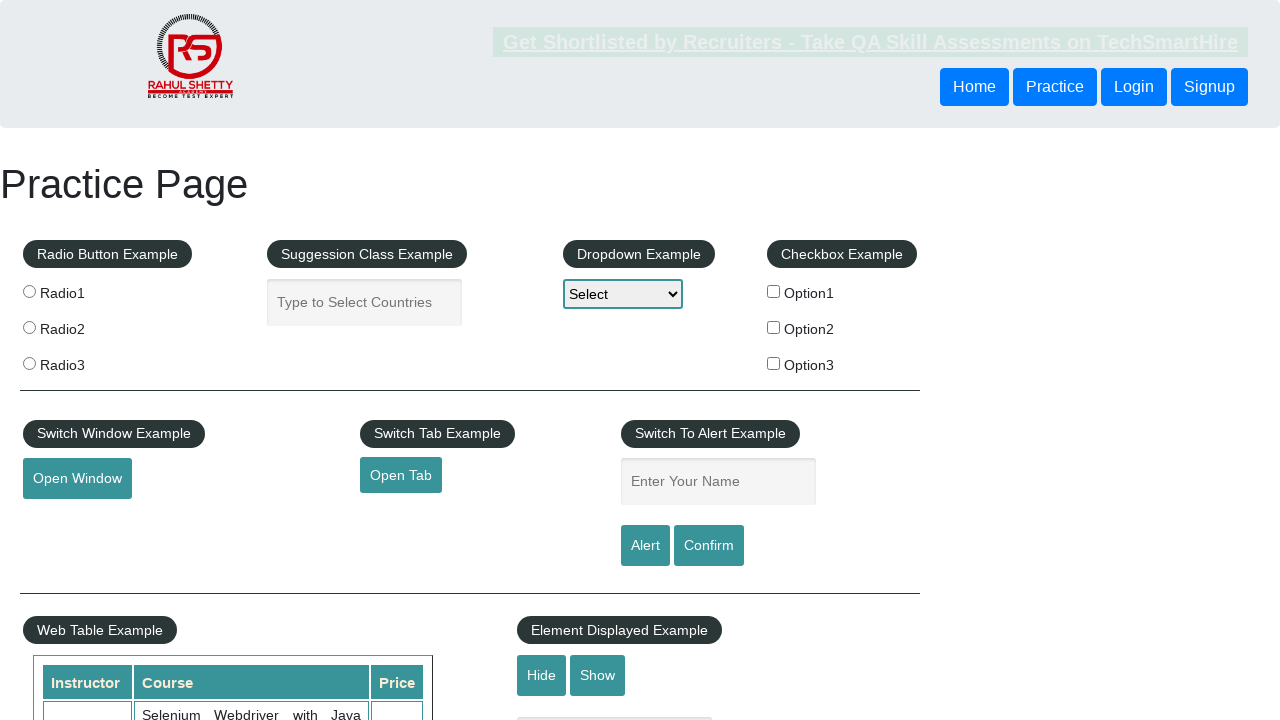

Textbox element is visible
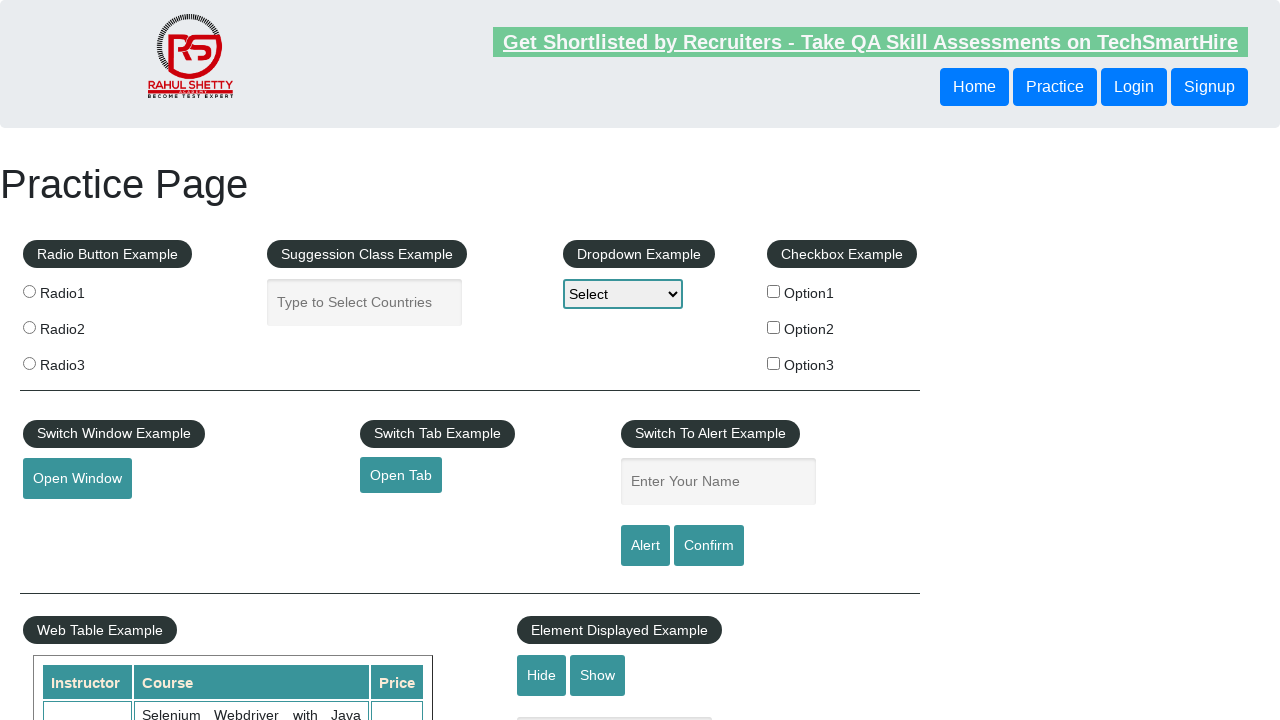

Hide textbox button is visible
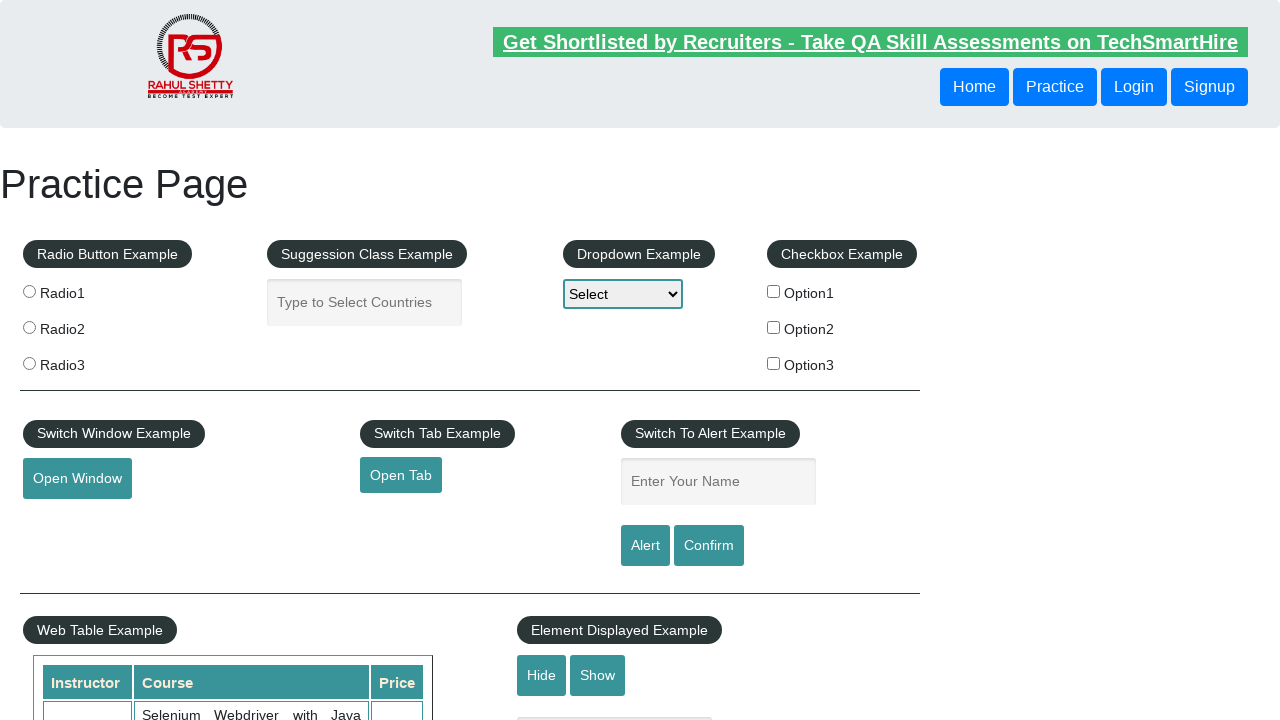

Show textbox button is visible
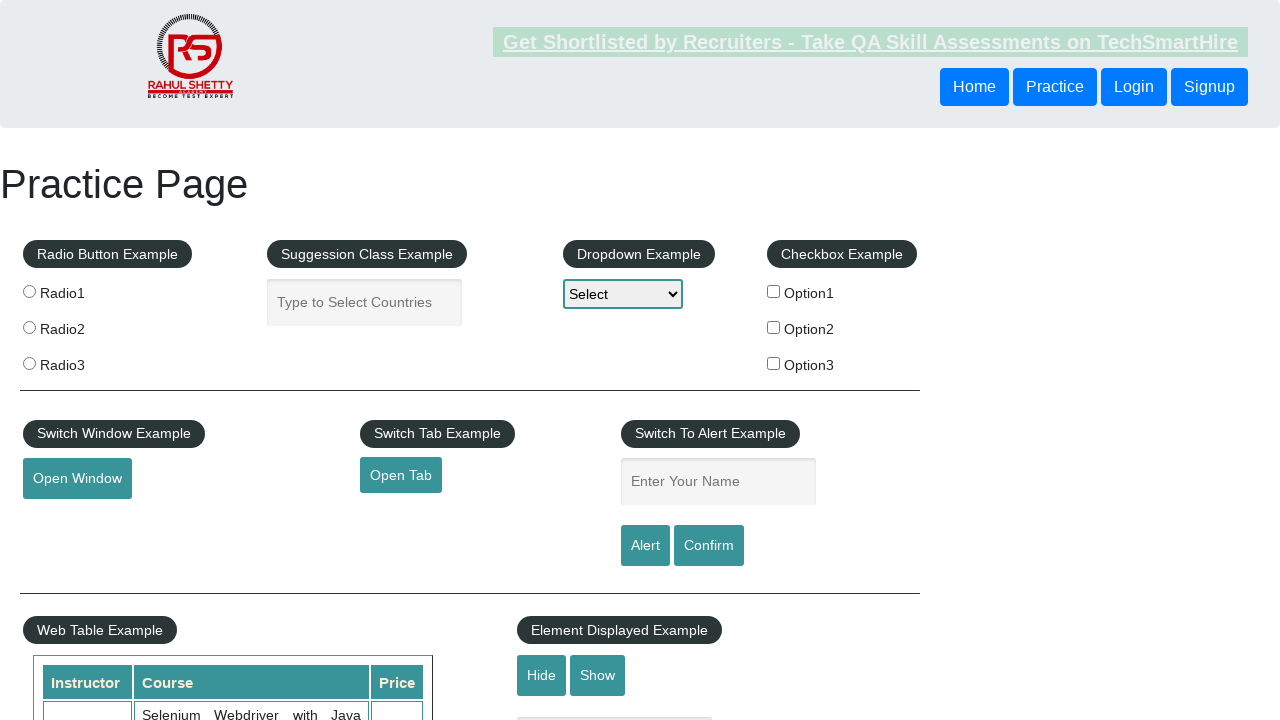

Typed 'Hello' into textbox
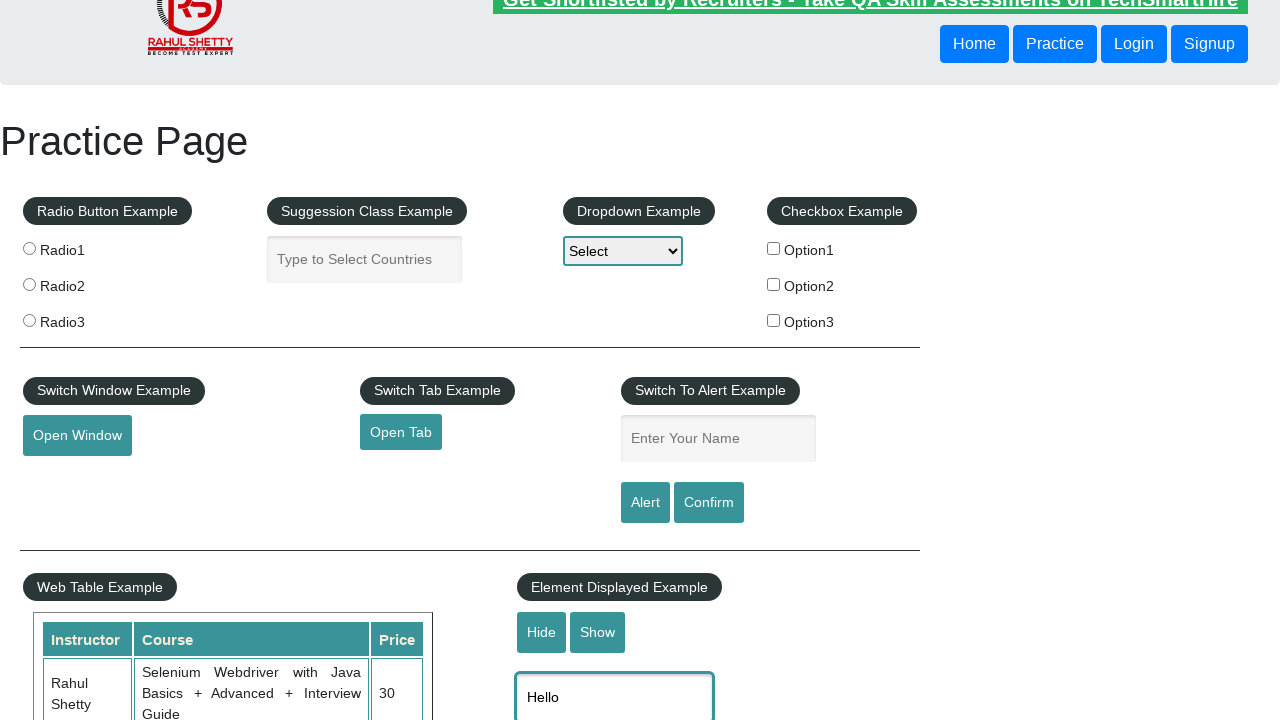

Clicked hide textbox button at (542, 632) on #hide-textbox
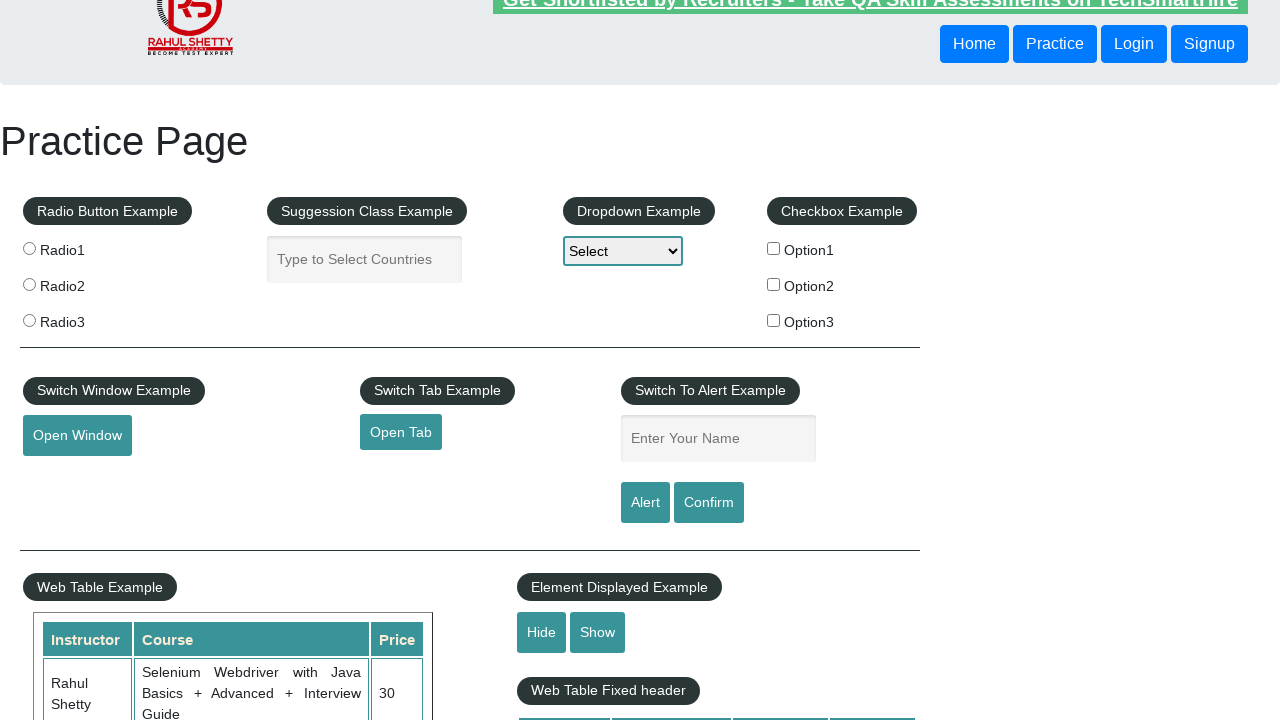

Textbox element is hidden
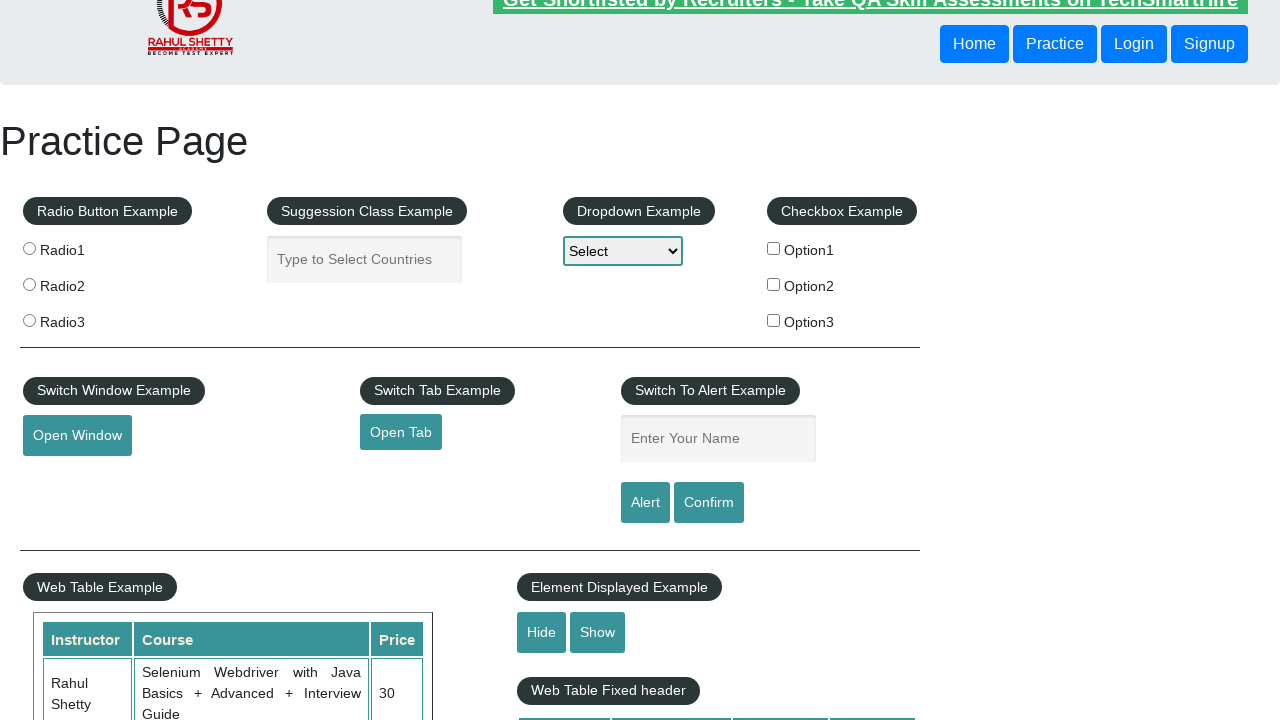

Clicked show textbox button at (598, 632) on #show-textbox
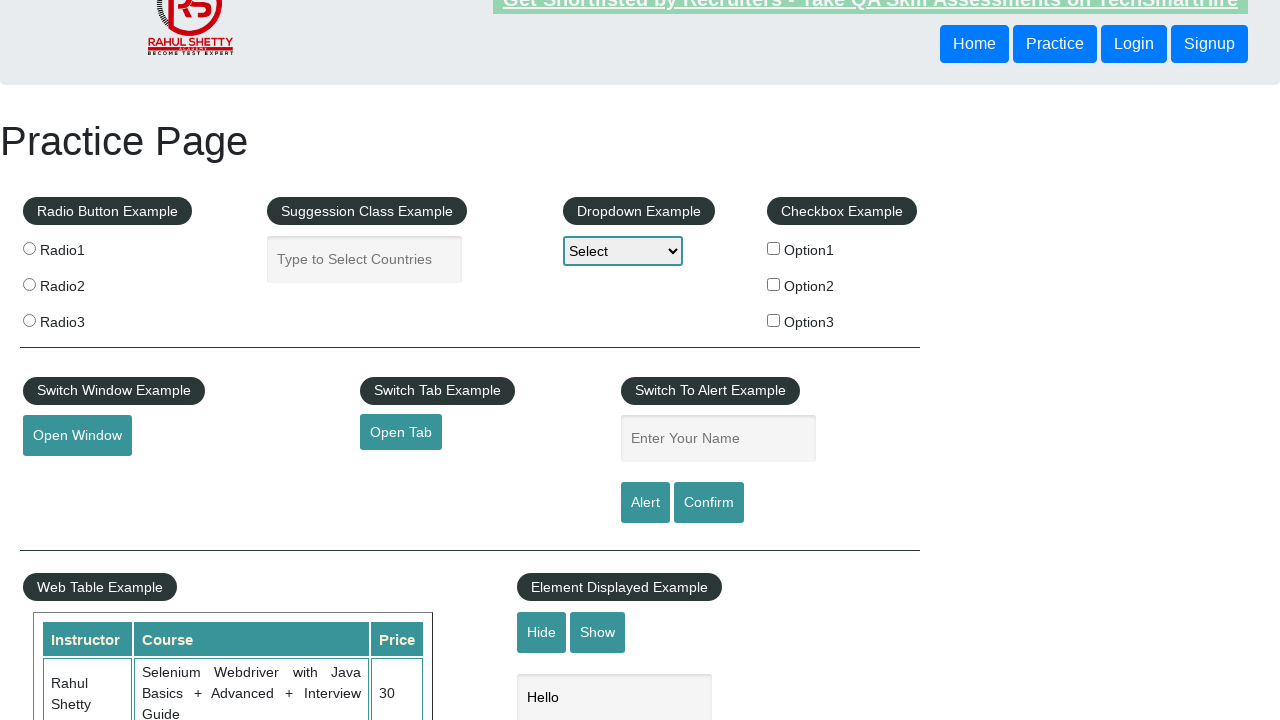

Textbox element is visible again
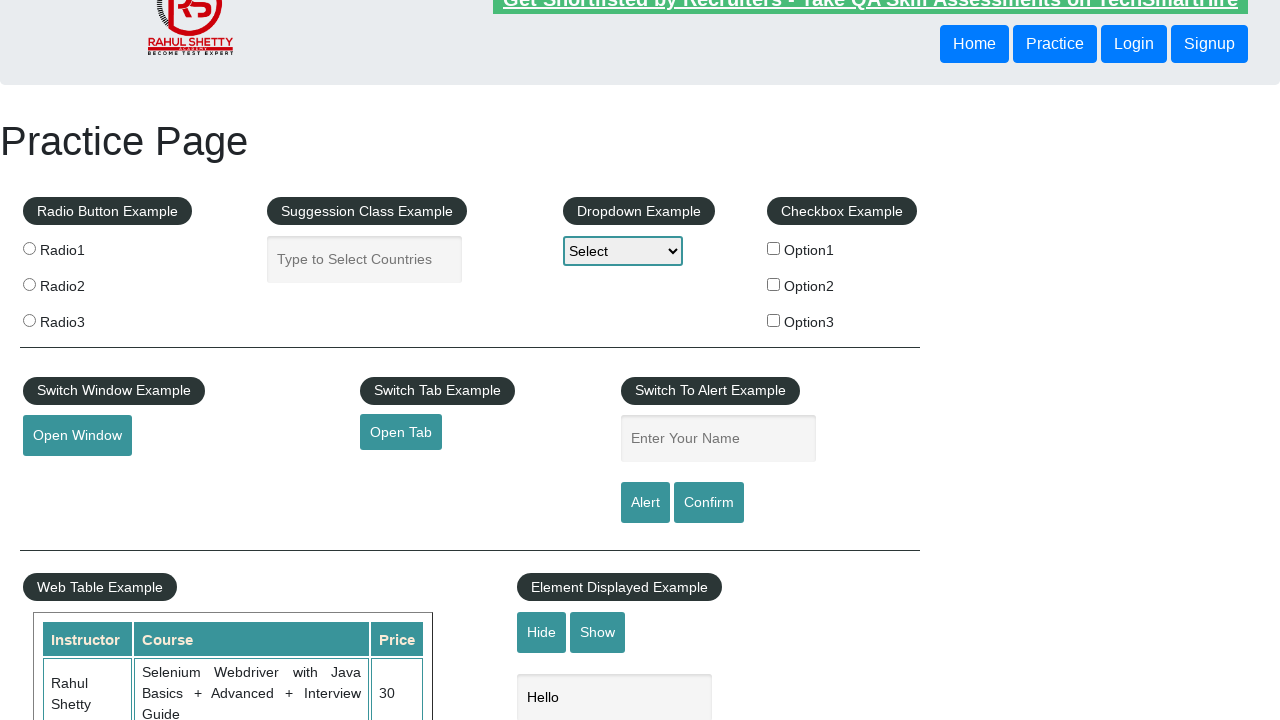

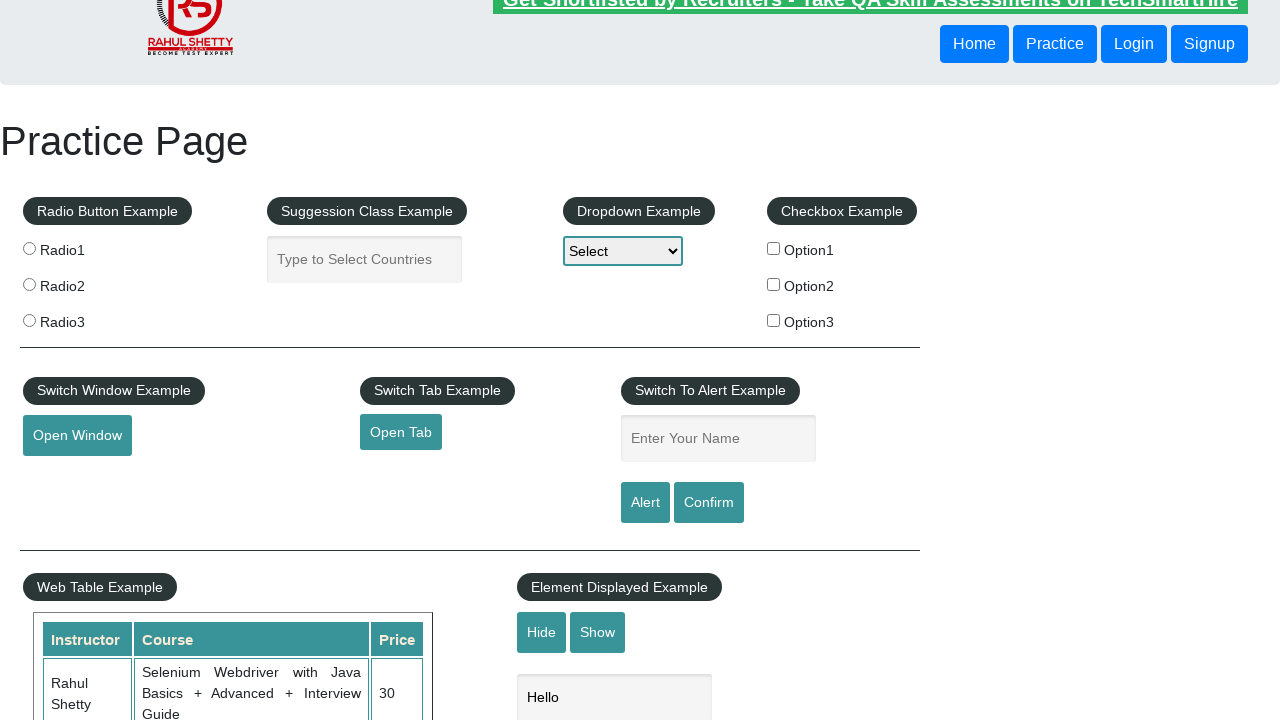